Tests navigating through footer links by opening each link in the first footer section in new tabs and retrieving their page titles

Starting URL: https://www.rahulshettyacademy.com/AutomationPractice/

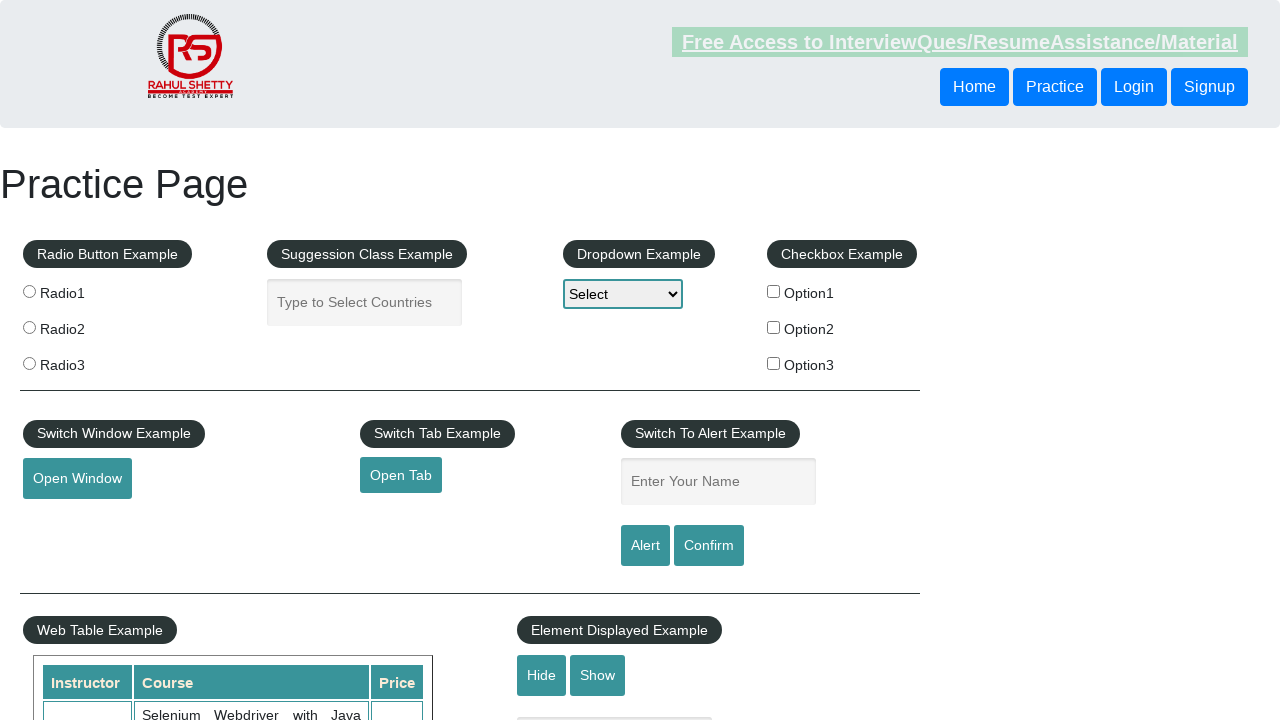

Counted total links on the page
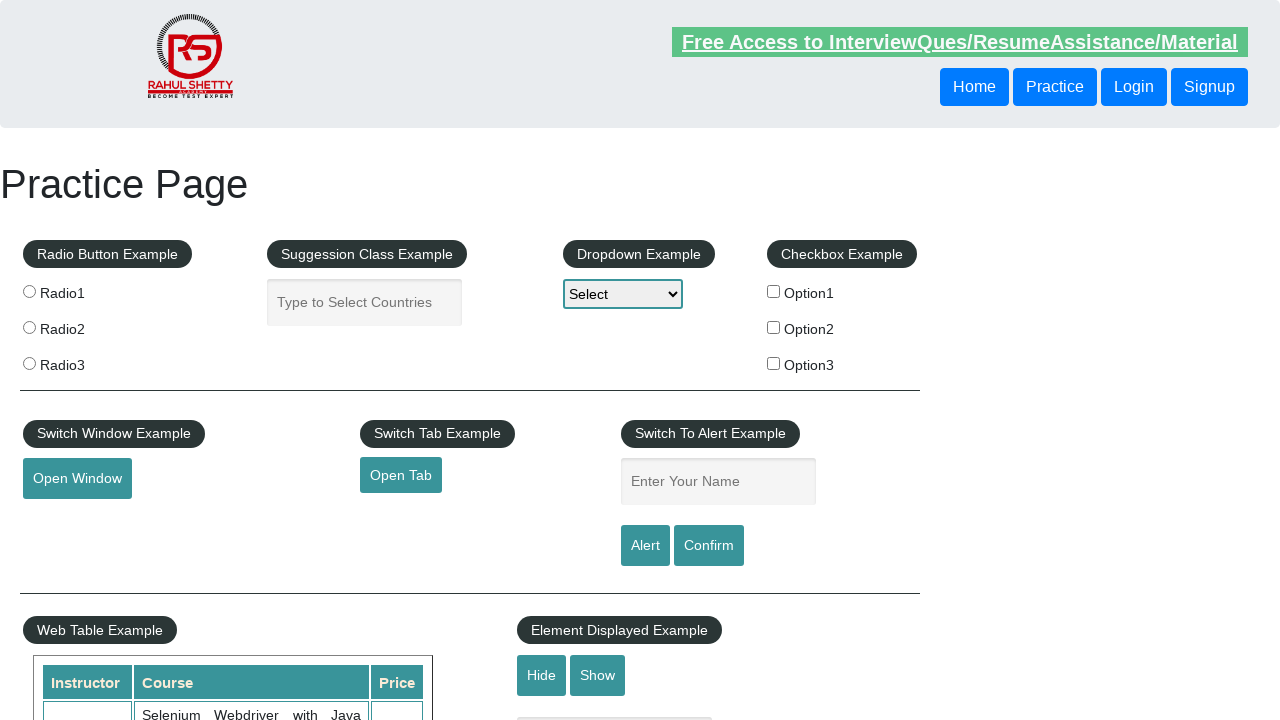

Located footer section div#gf-BIG
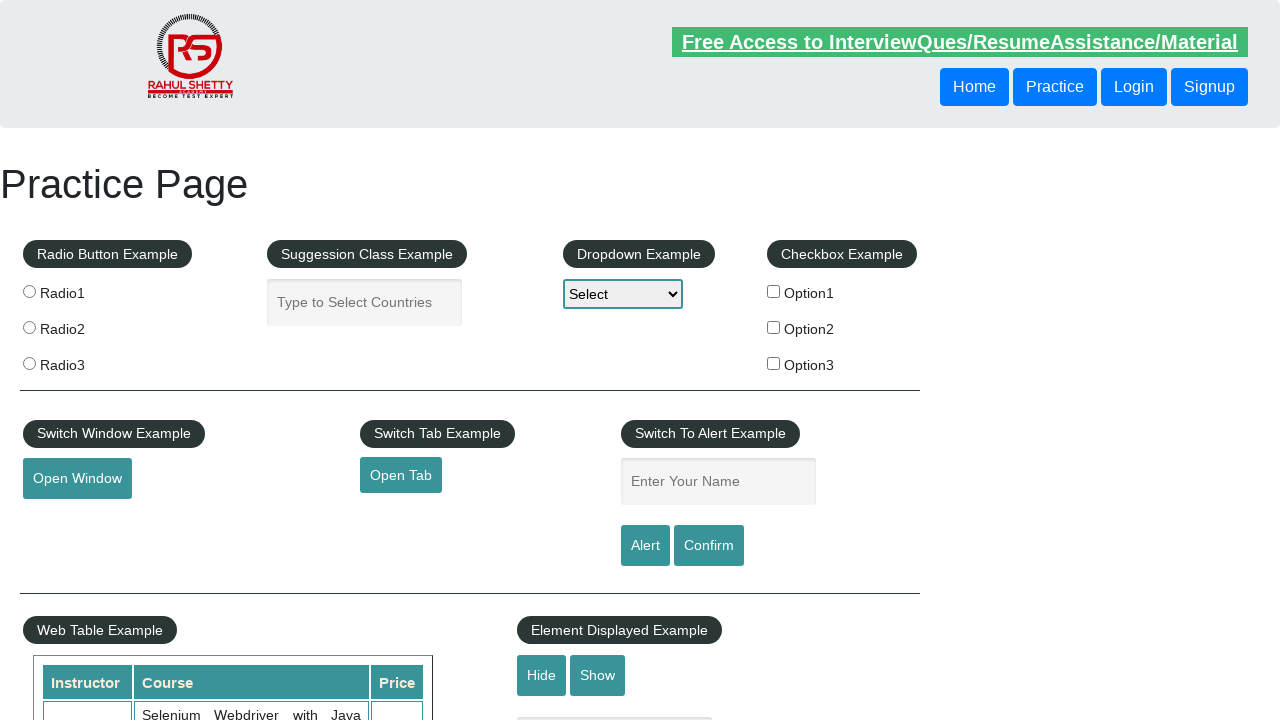

Counted total footer links
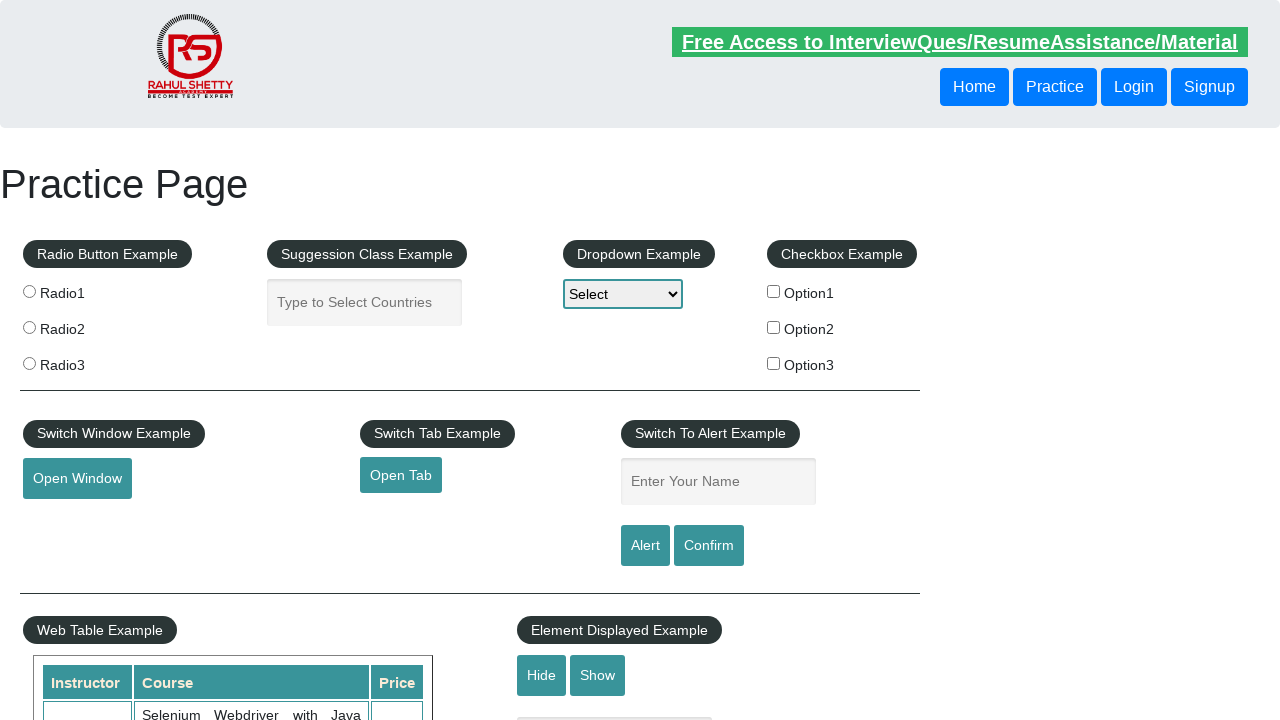

Located first column of footer section
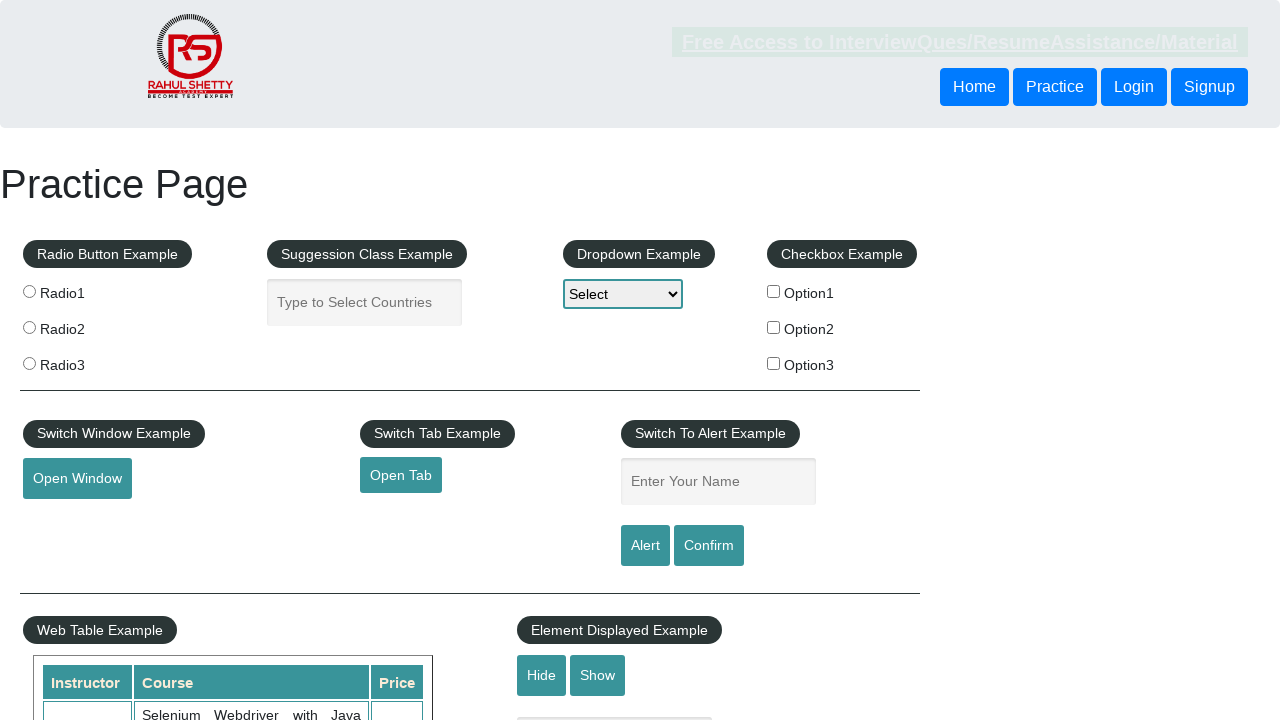

Counted links in first footer column
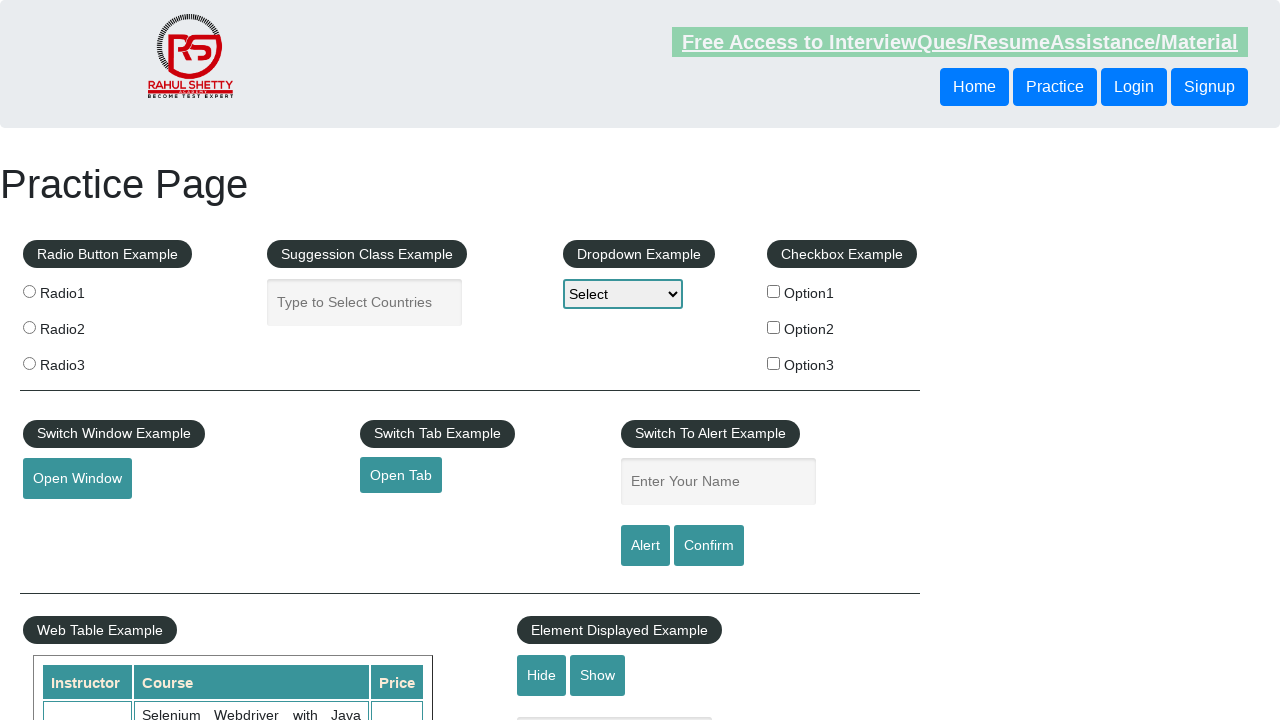

Retrieved all link elements from first footer column
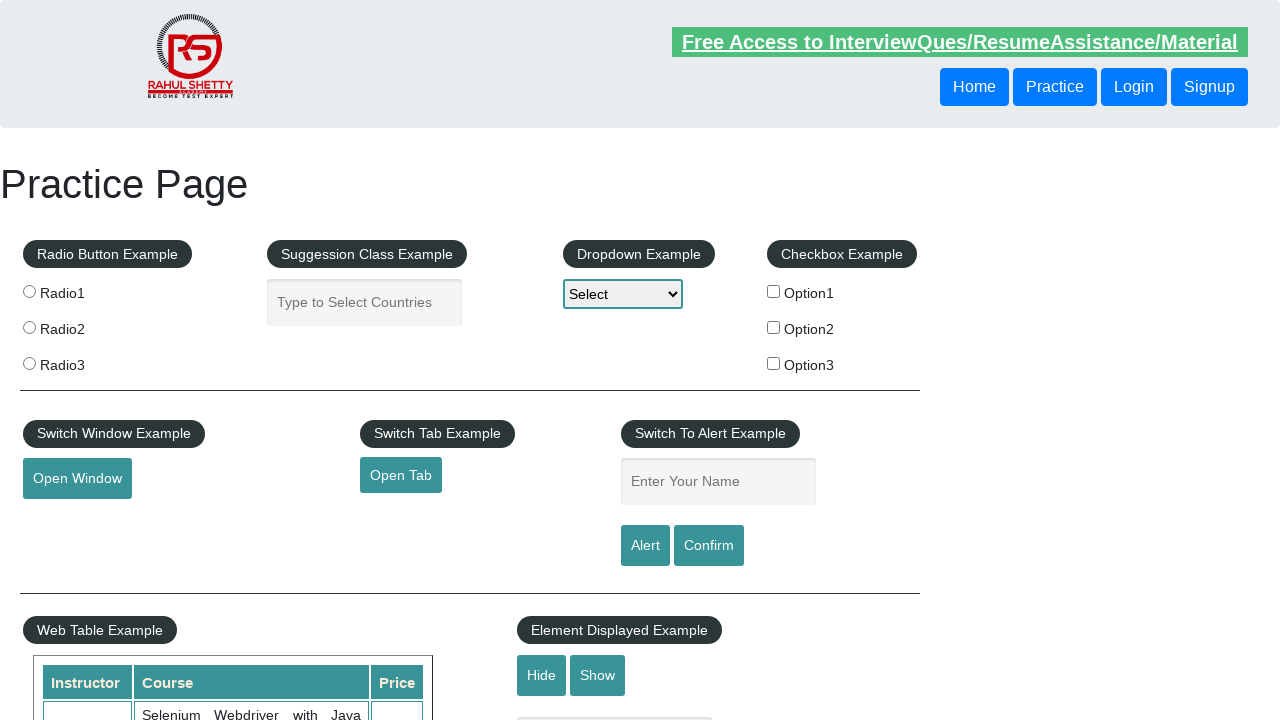

Retrieved link element at index 1
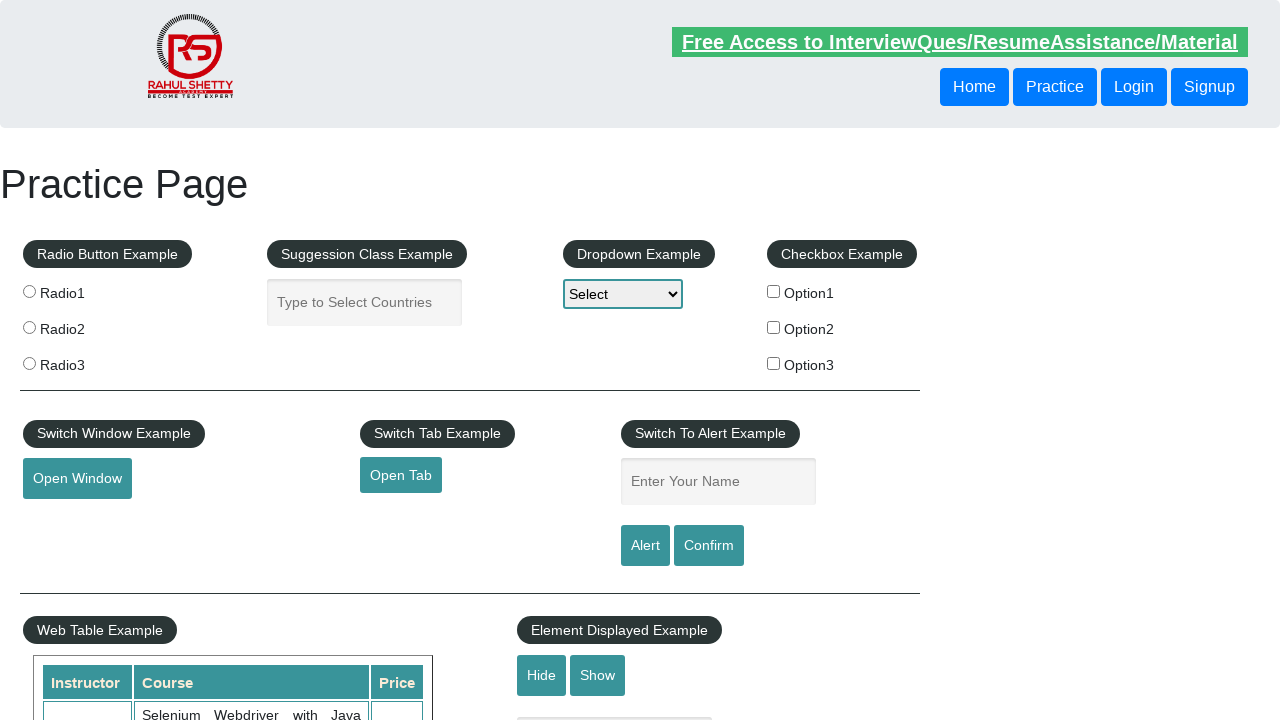

Retrieved href attribute from link 1: http://www.restapitutorial.com/
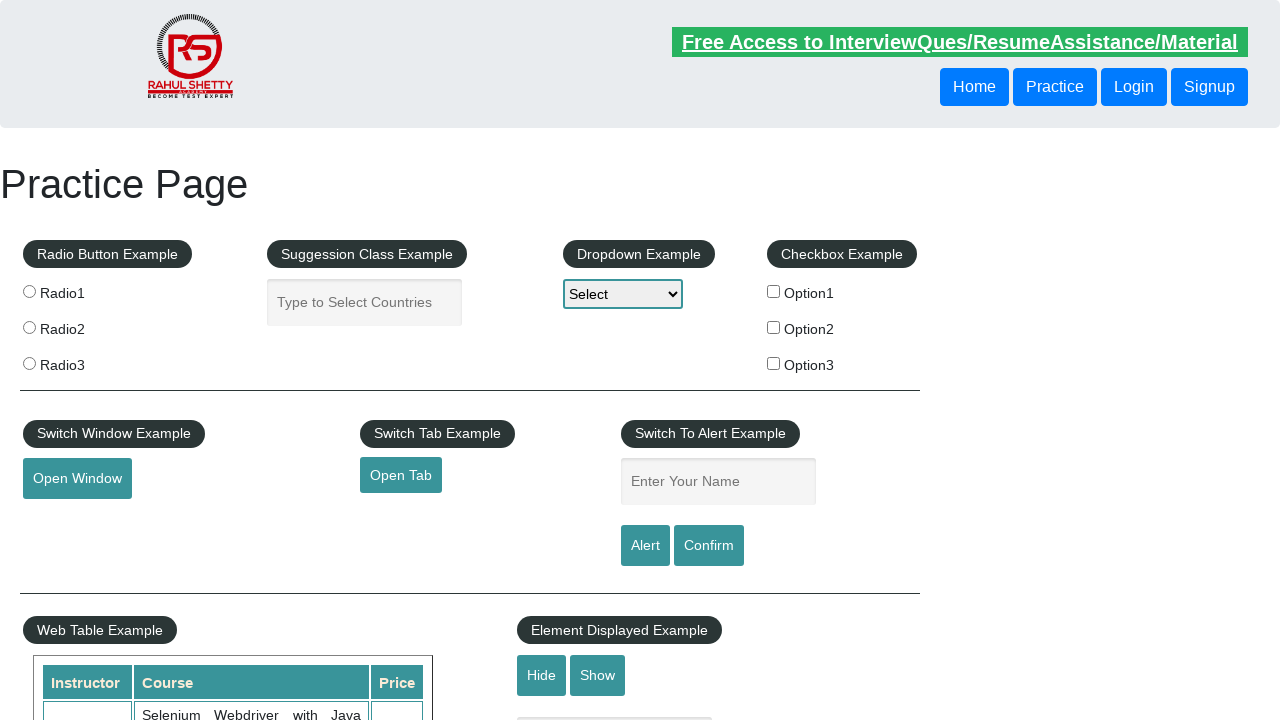

Opened new tab for link 1
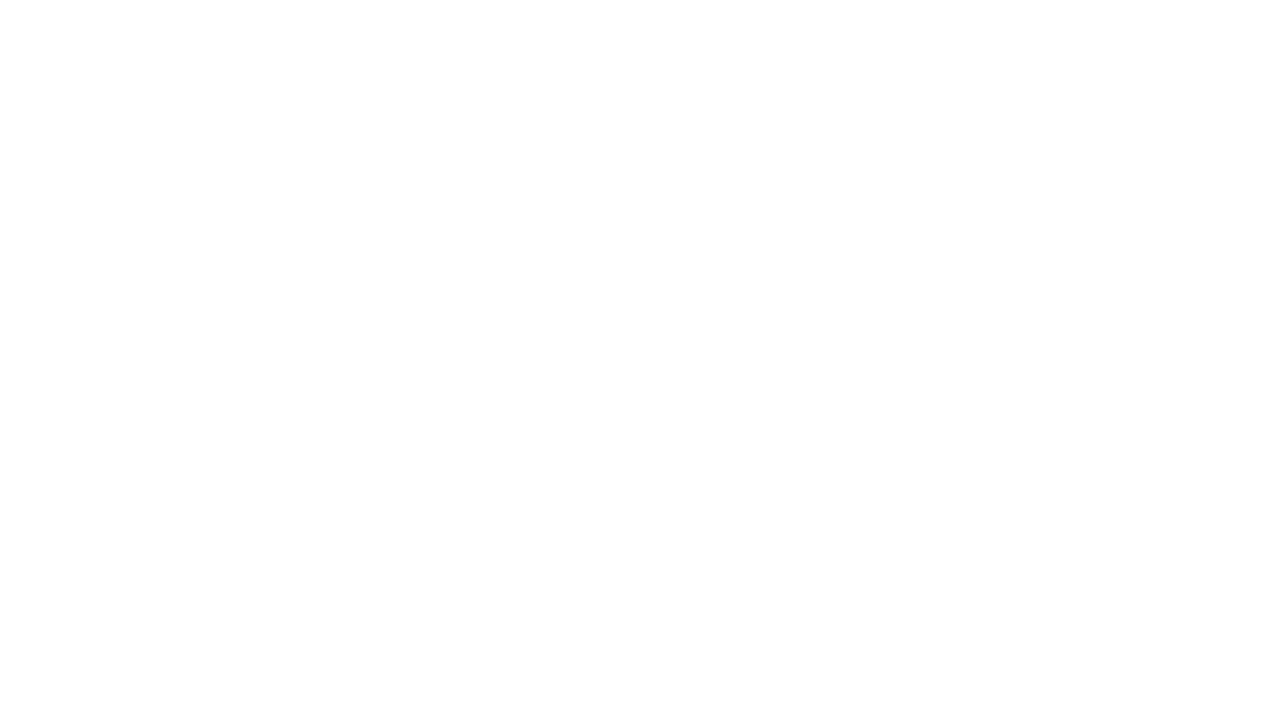

Navigated to URL: http://www.restapitutorial.com/
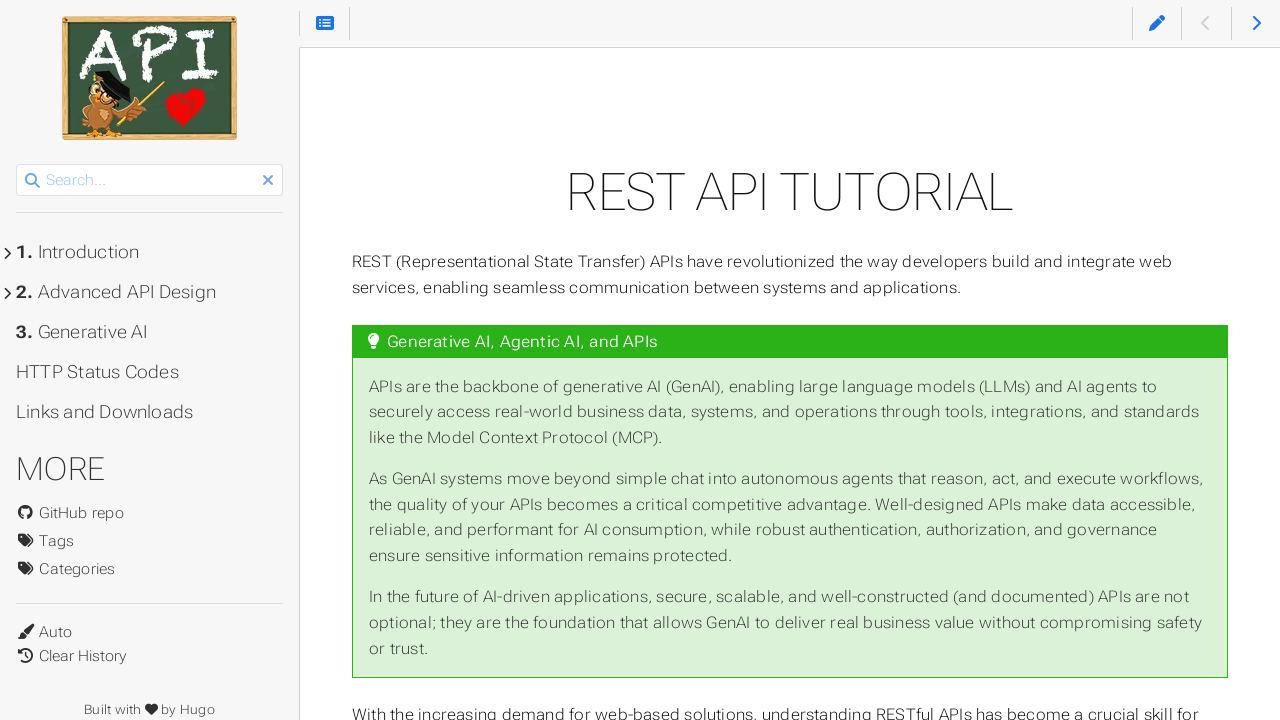

Retrieved page title: REST API Tutorial
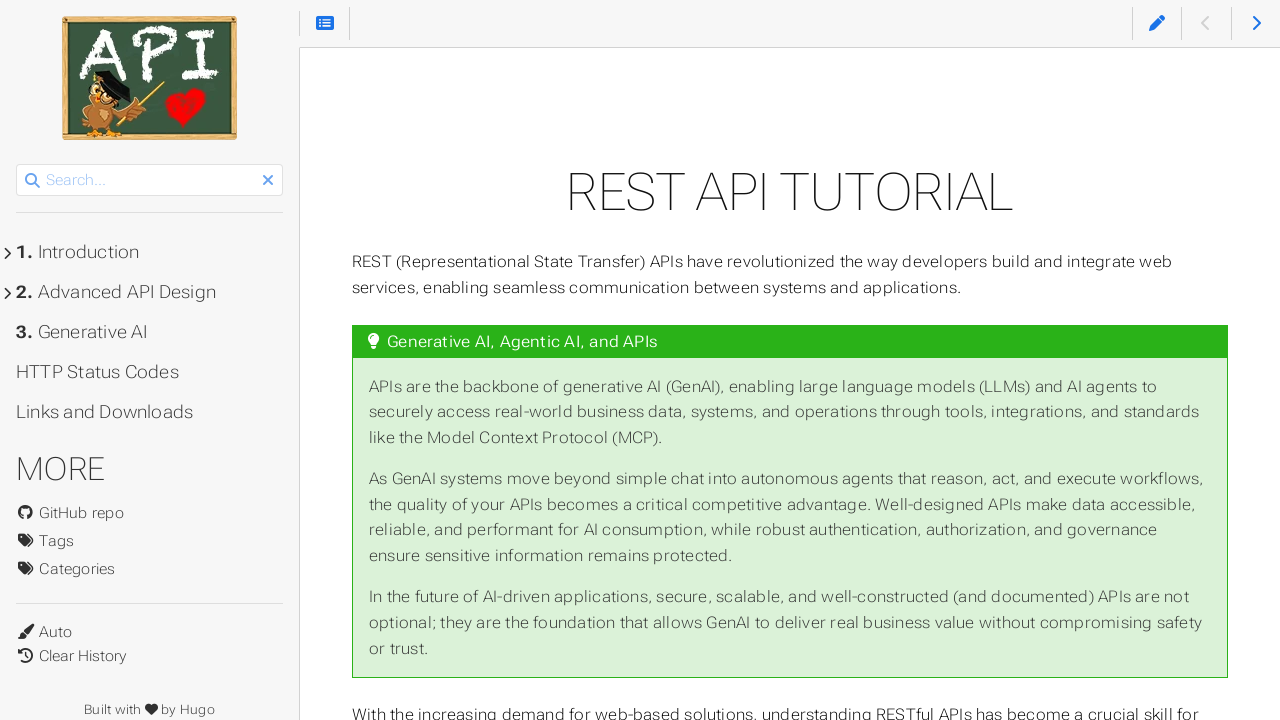

Retrieved link element at index 2
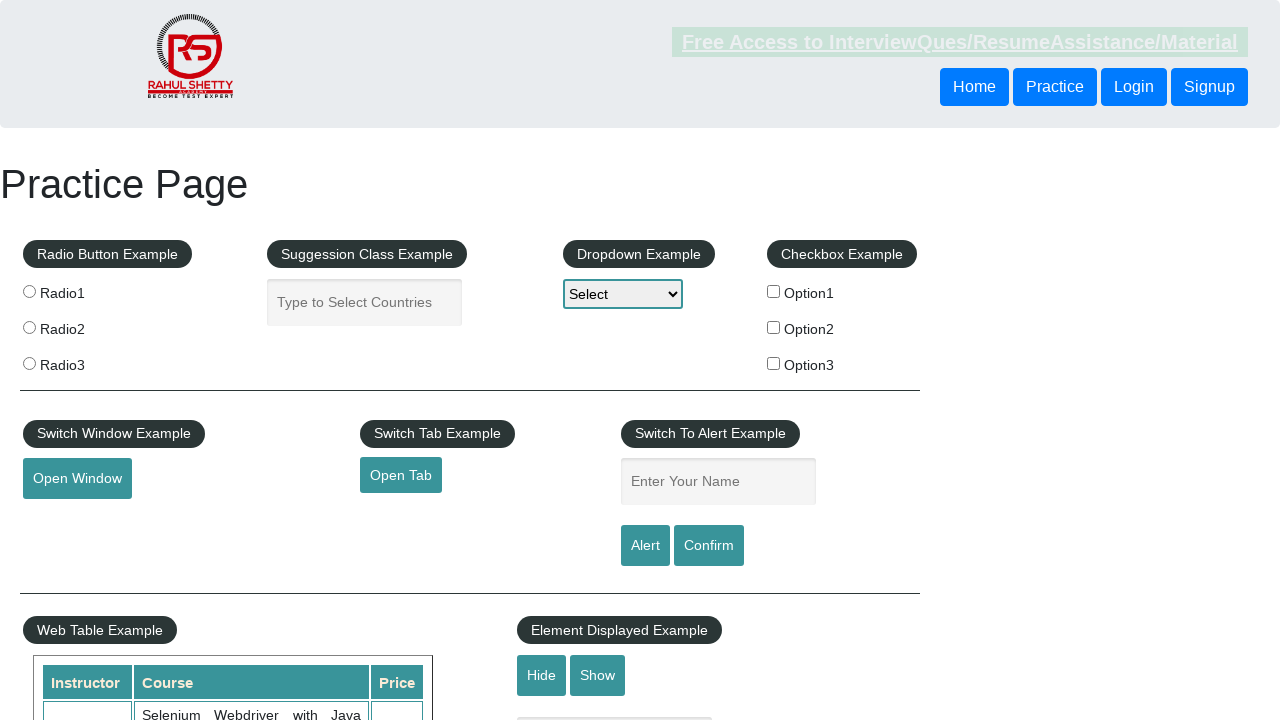

Retrieved href attribute from link 2: https://www.soapui.org/
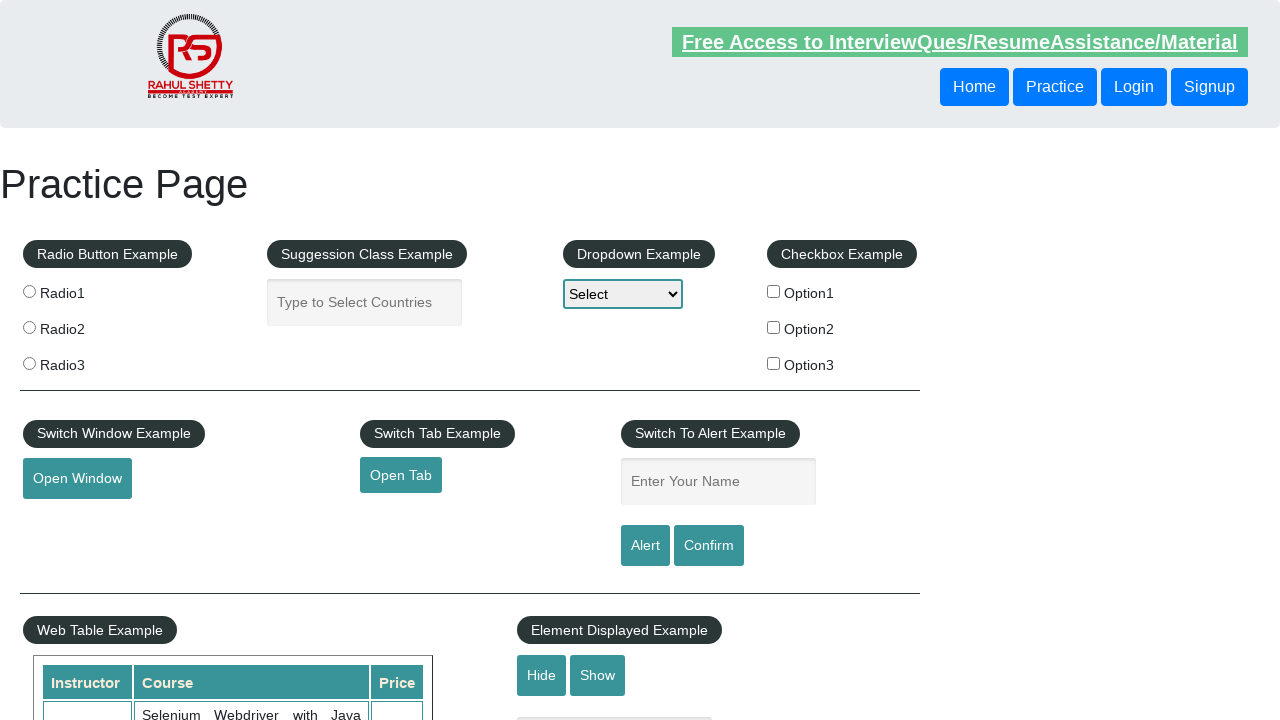

Opened new tab for link 2
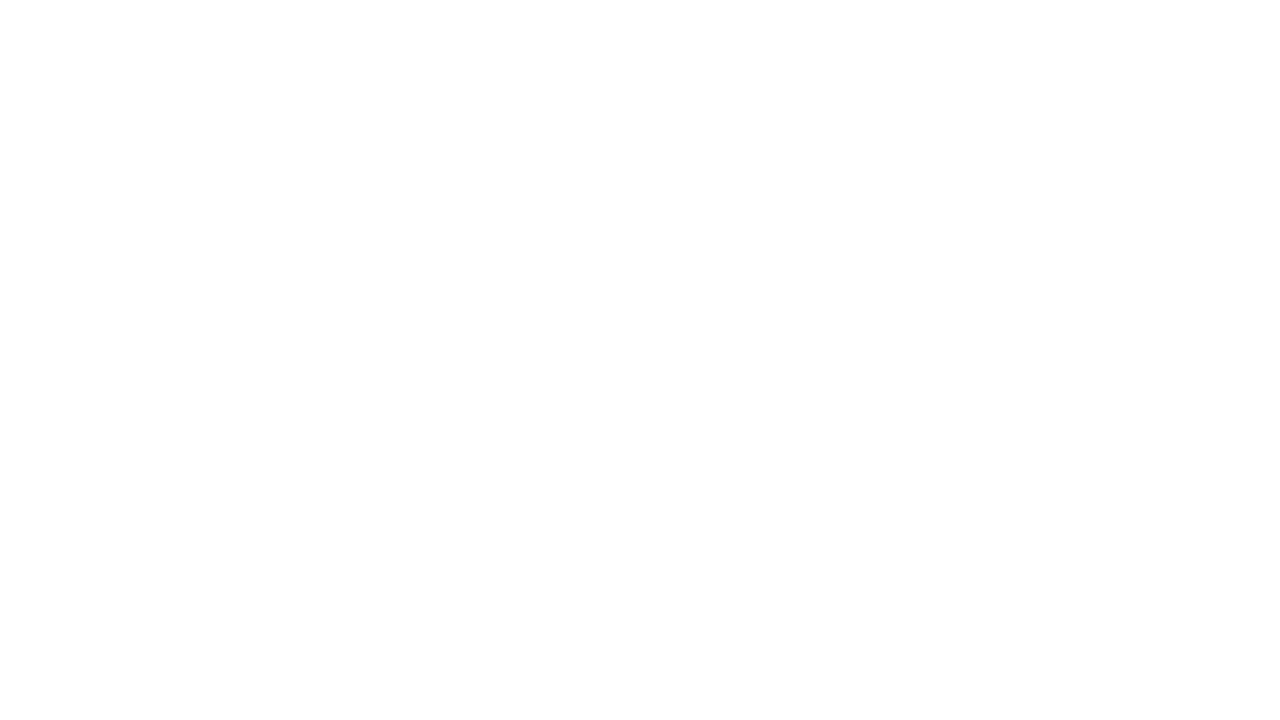

Navigated to URL: https://www.soapui.org/
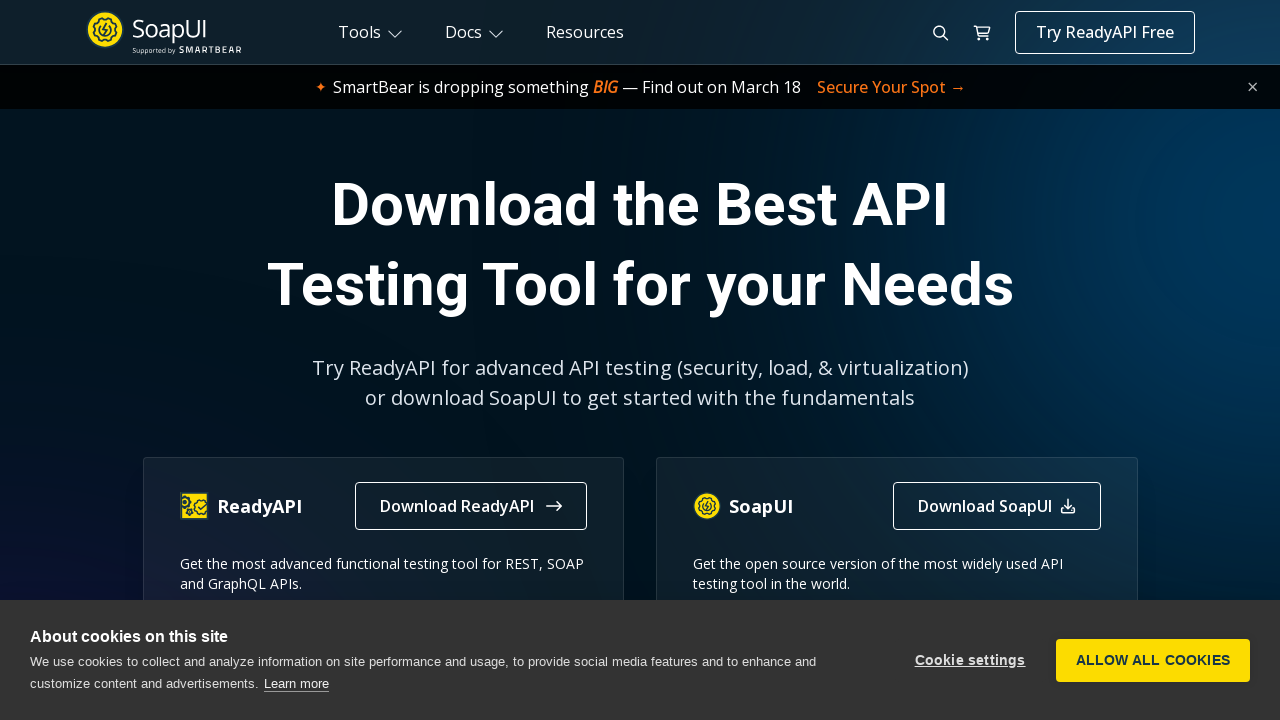

Retrieved page title: The World’s Most Popular API Testing Tool | SoapUI
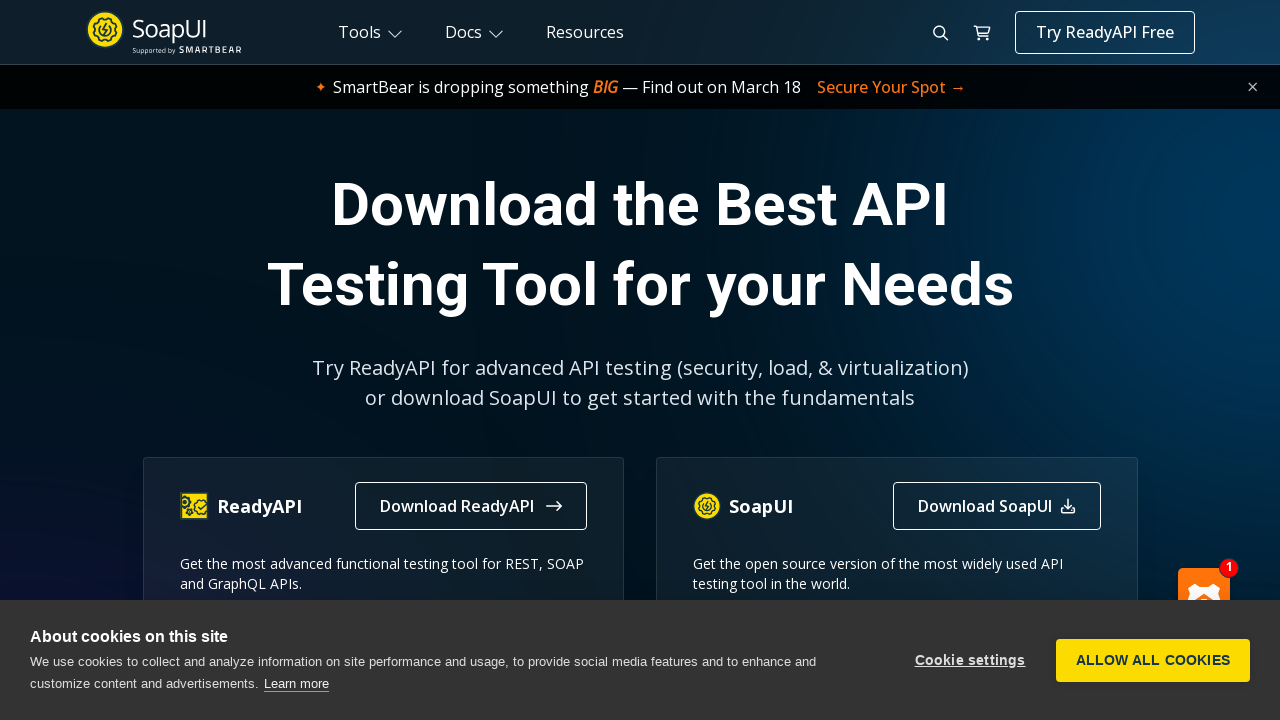

Retrieved link element at index 3
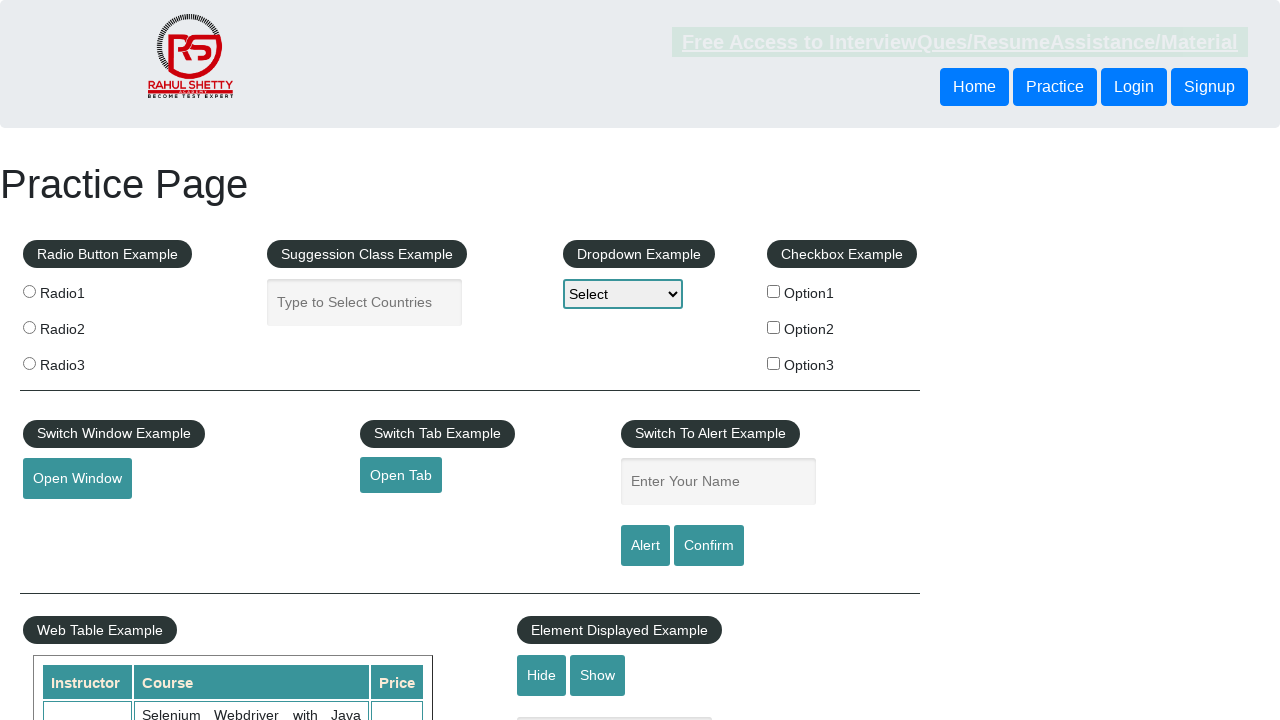

Retrieved href attribute from link 3: https://courses.rahulshettyacademy.com/p/appium-tutorial
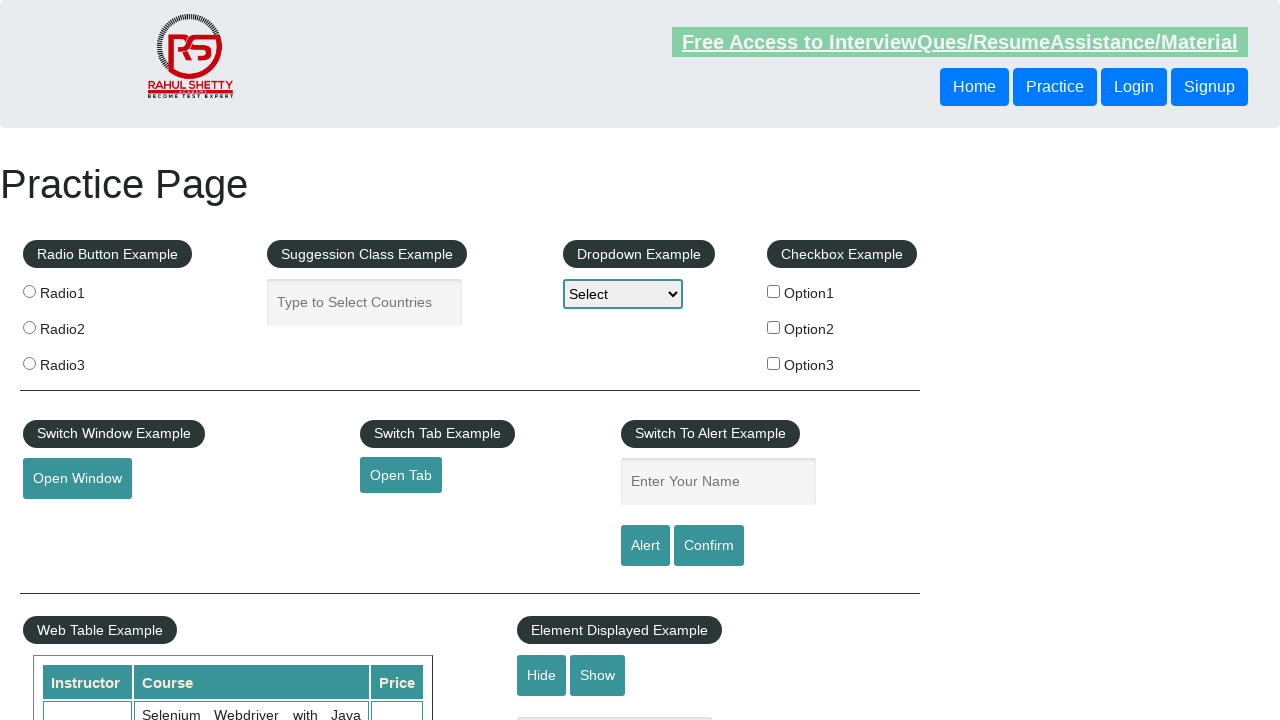

Opened new tab for link 3
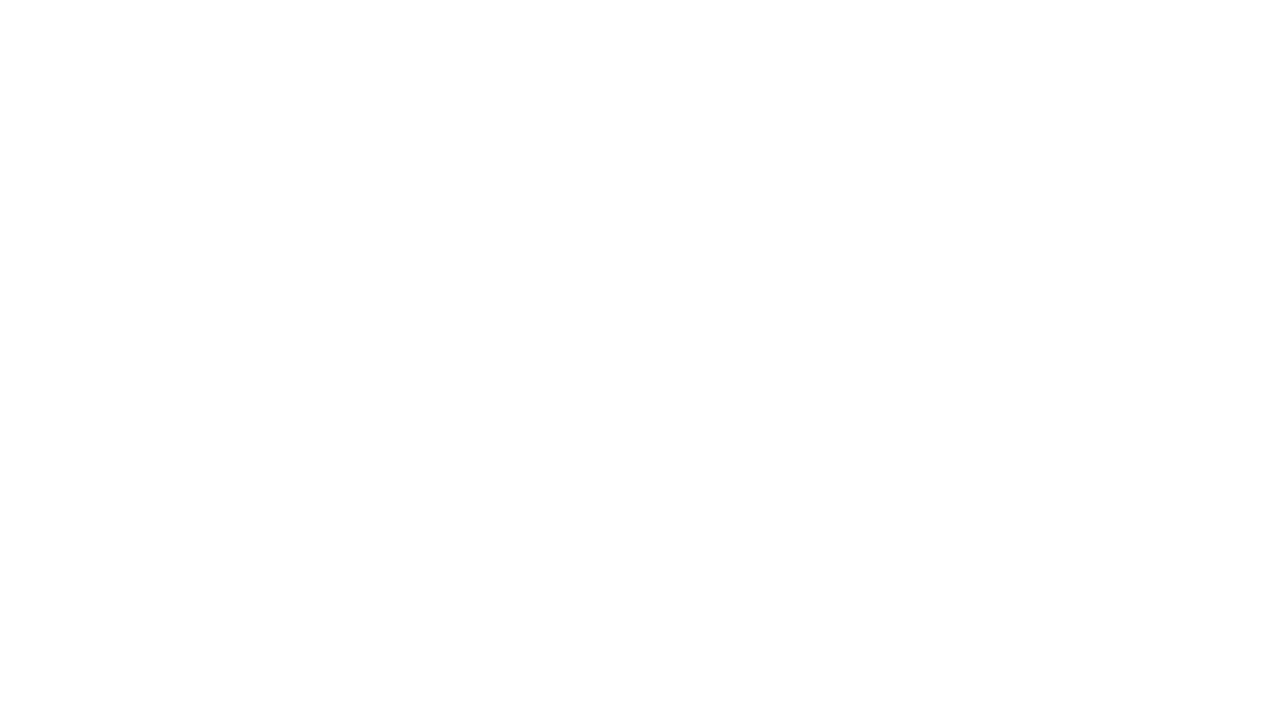

Navigated to URL: https://courses.rahulshettyacademy.com/p/appium-tutorial
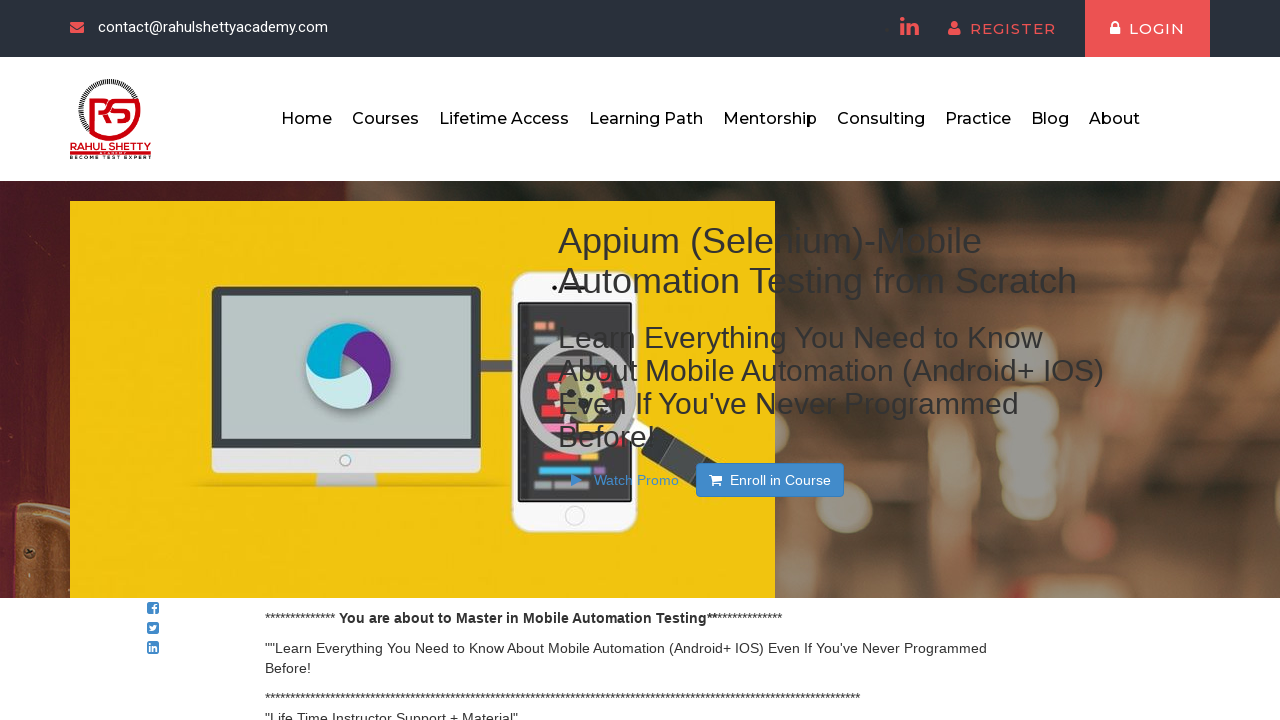

Retrieved page title: Appium tutorial for Mobile Apps testing | RahulShetty Academy | Rahul
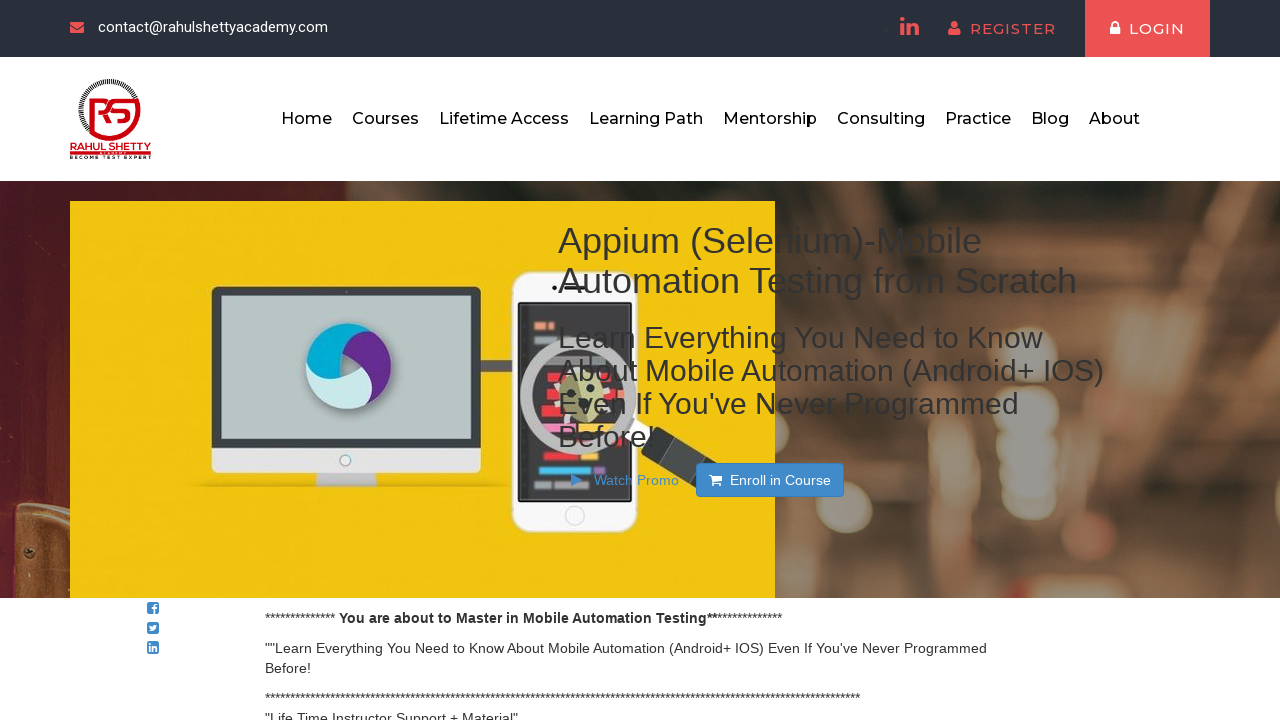

Retrieved link element at index 4
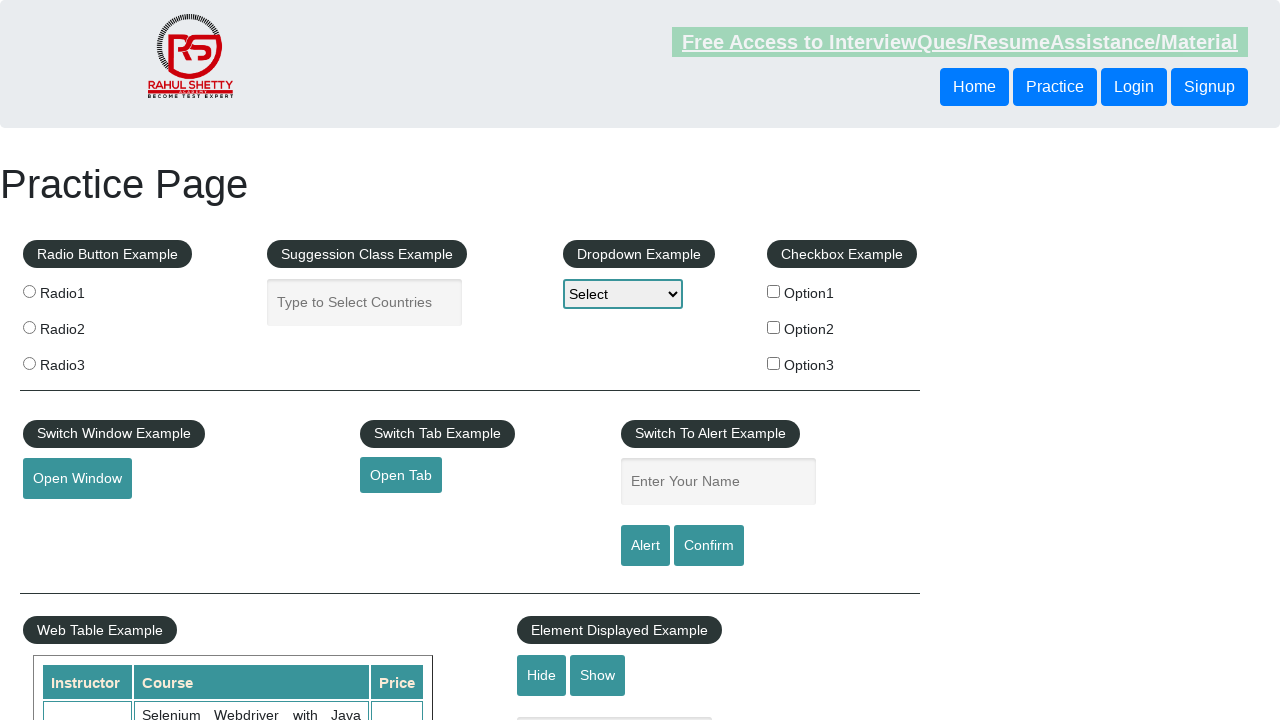

Retrieved href attribute from link 4: https://jmeter.apache.org/
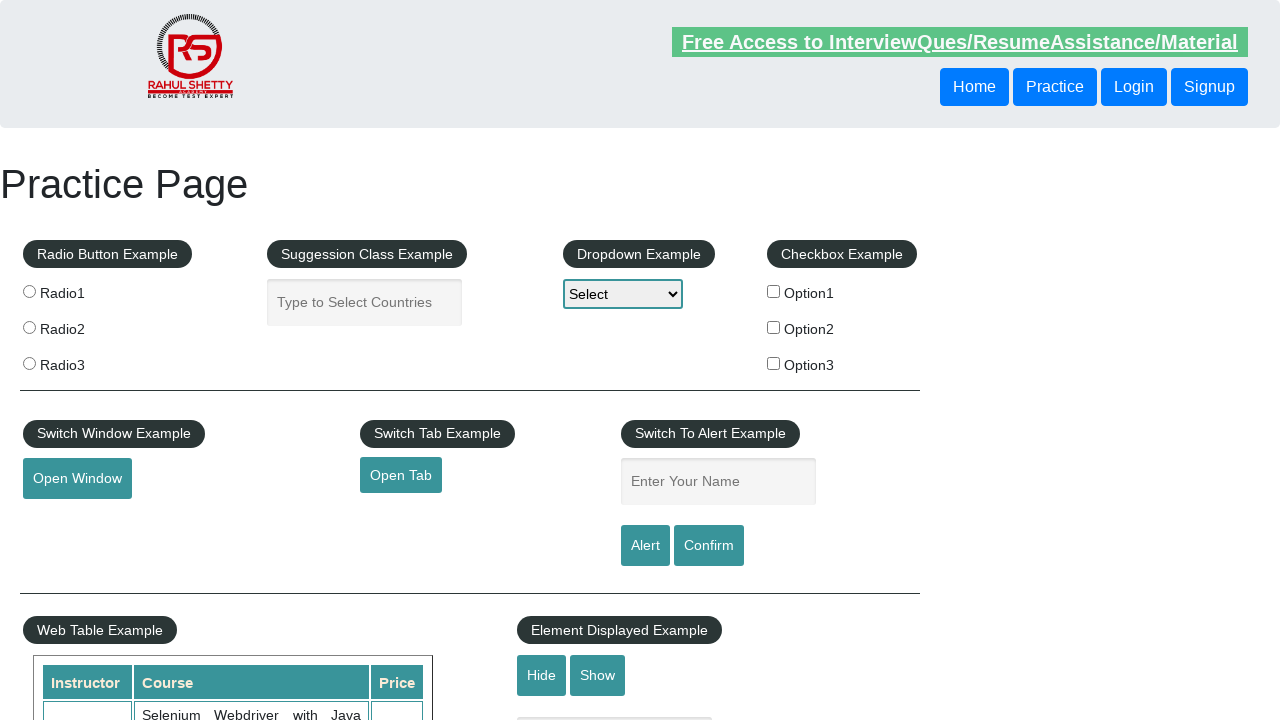

Opened new tab for link 4
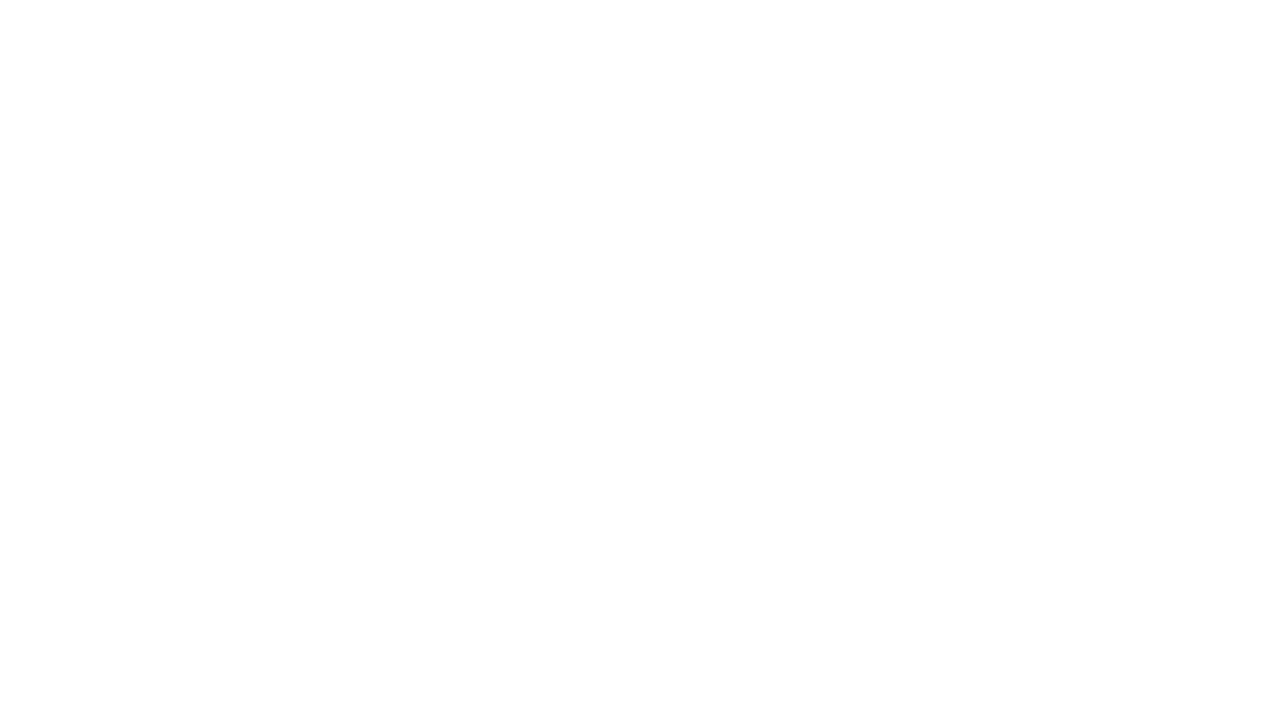

Navigated to URL: https://jmeter.apache.org/
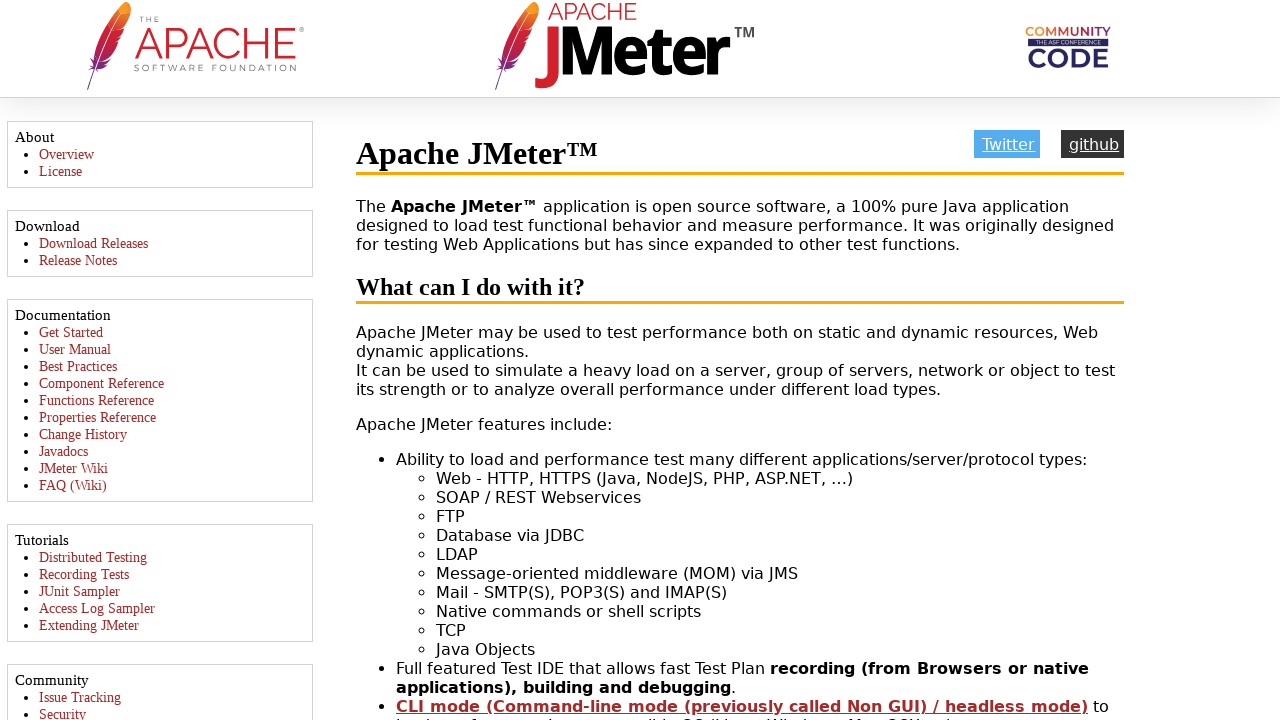

Retrieved page title: Apache JMeter - Apache JMeter™
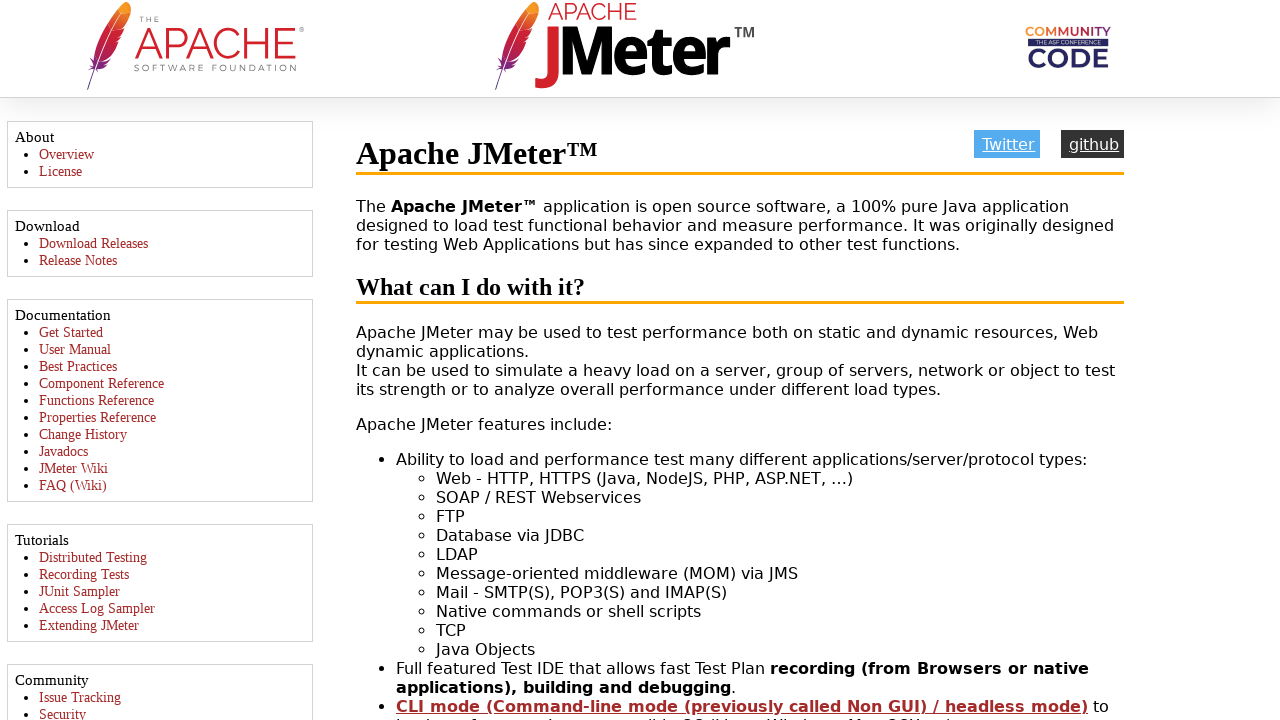

Retrieved original page title: Practice Page
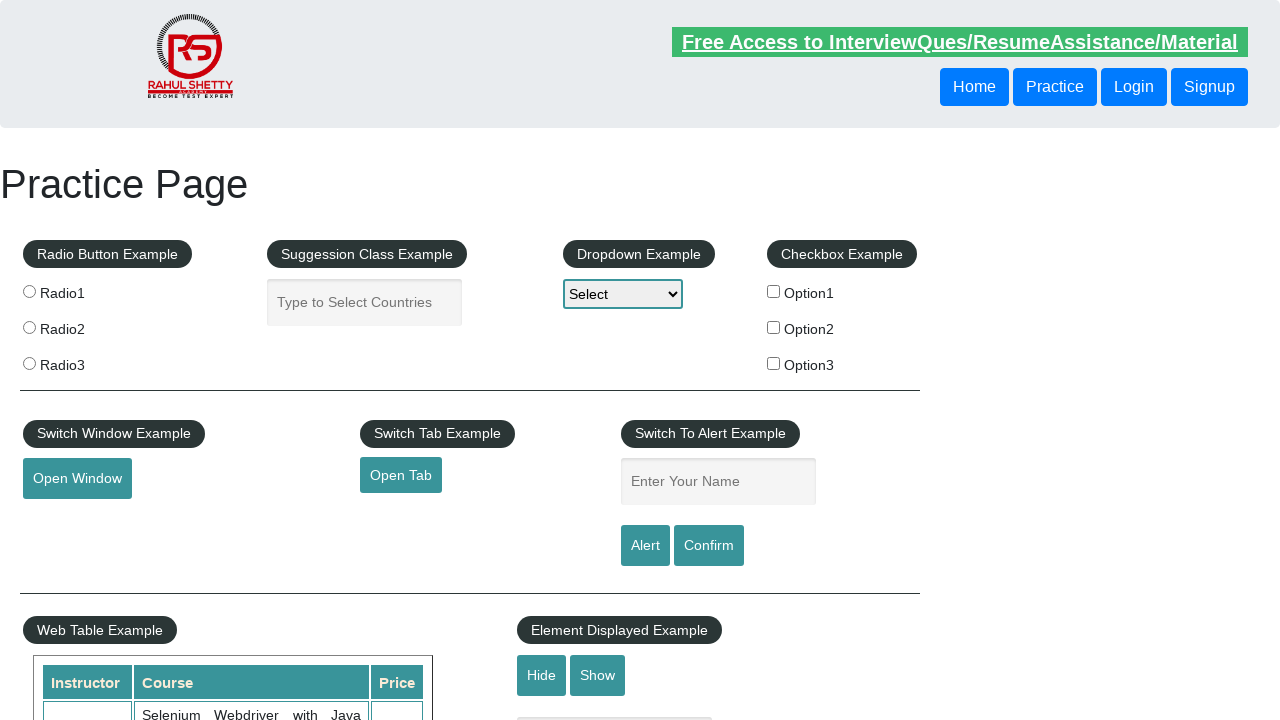

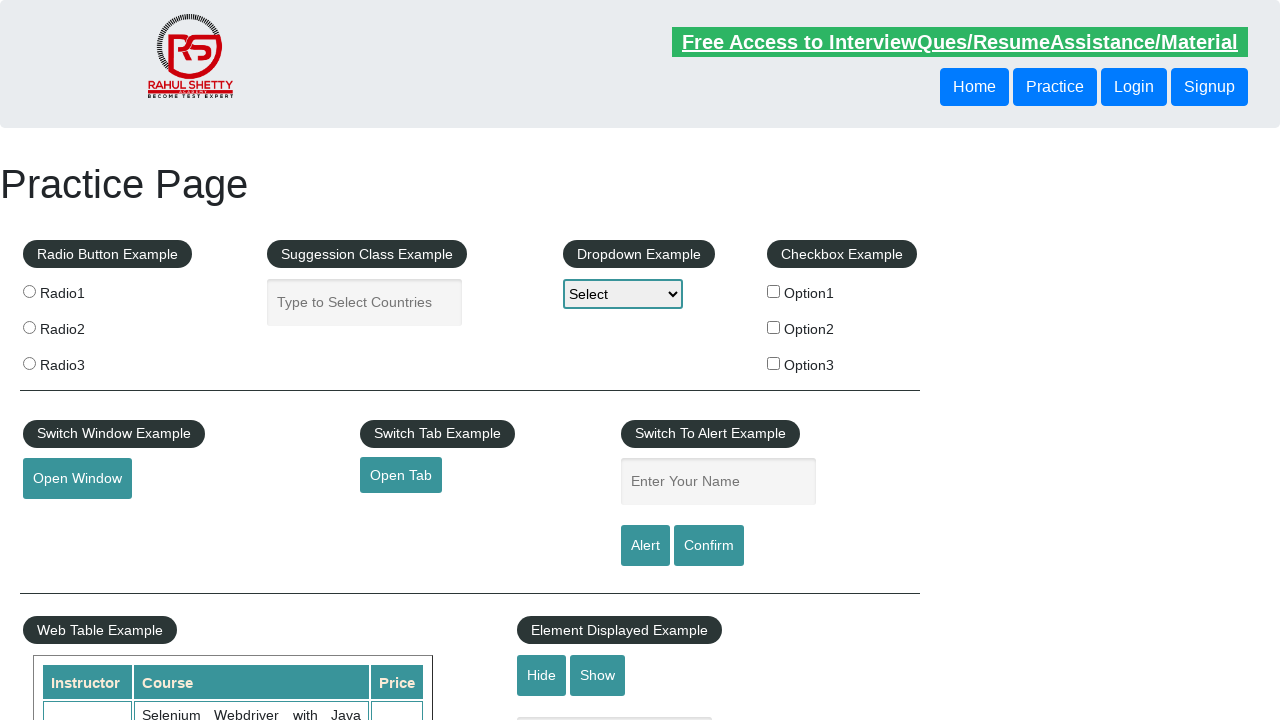